Tests browser navigation methods by navigating back, forward, refreshing, and visiting different pages on a ceramics website, then manipulates window states (fullscreen, maximize, minimize) and retrieves page information.

Starting URL: https://yantrakeramika.ru/

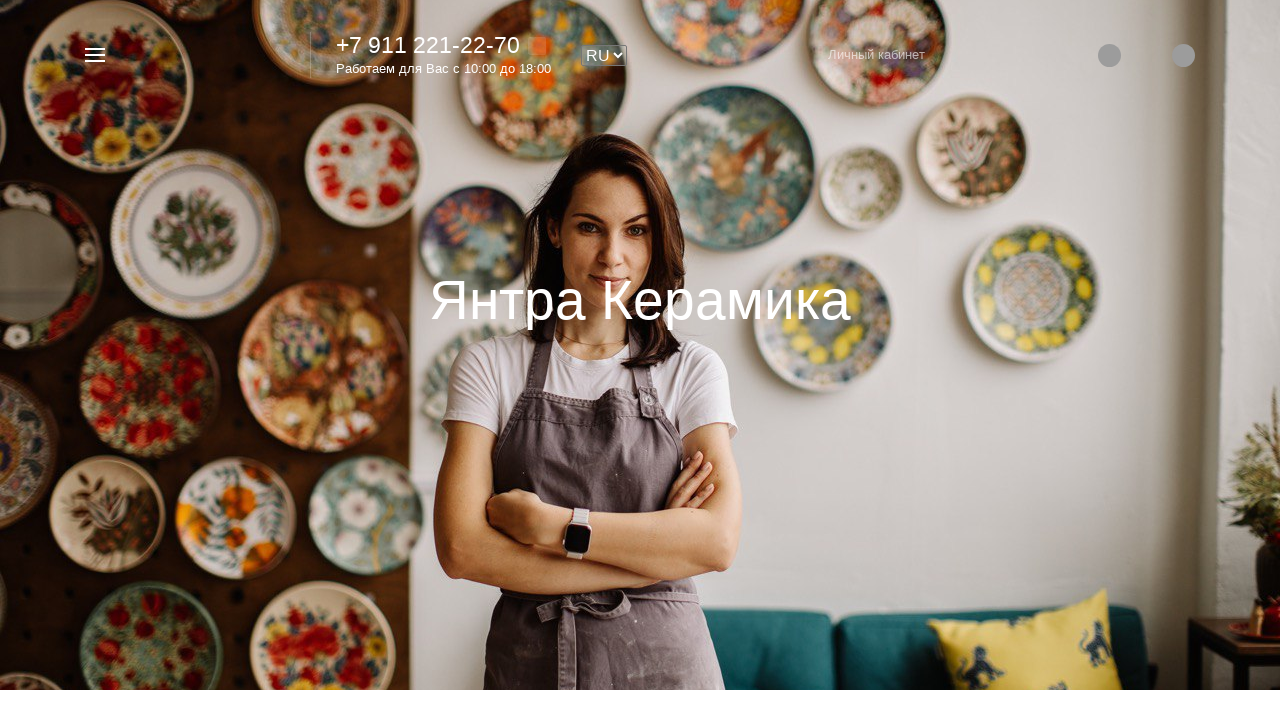

Navigated back in browser history
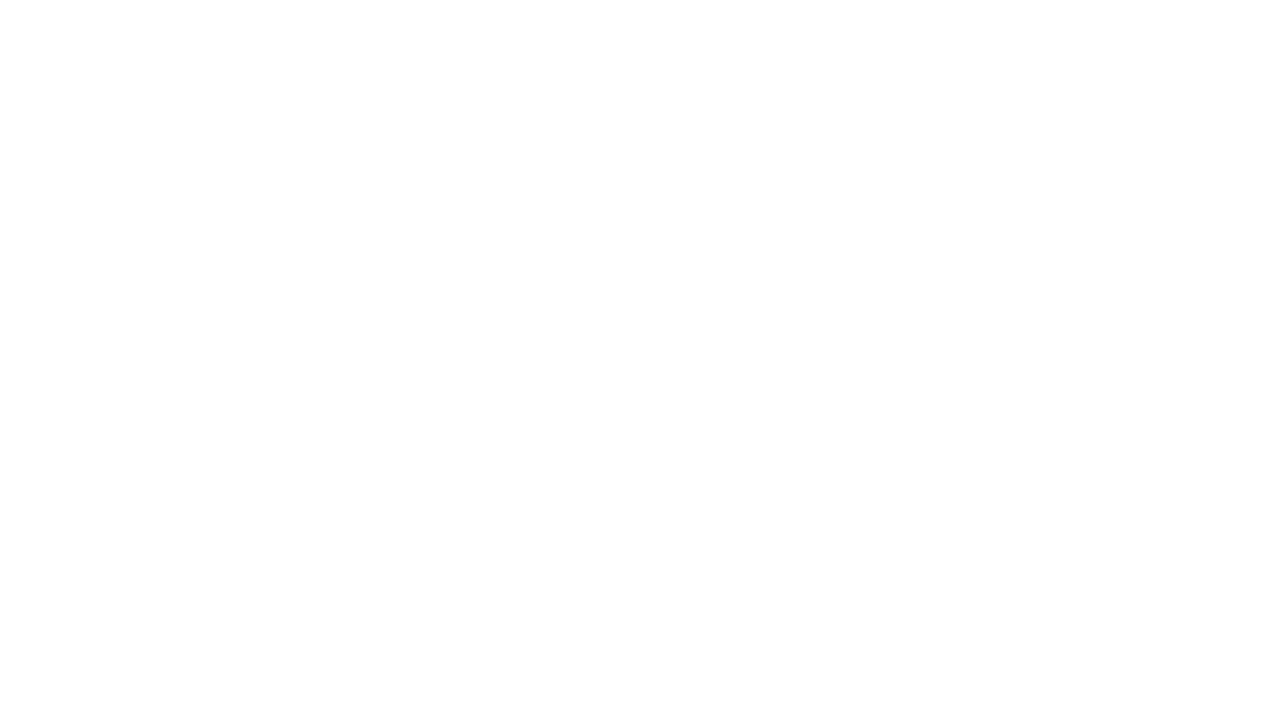

Navigated forward in browser history
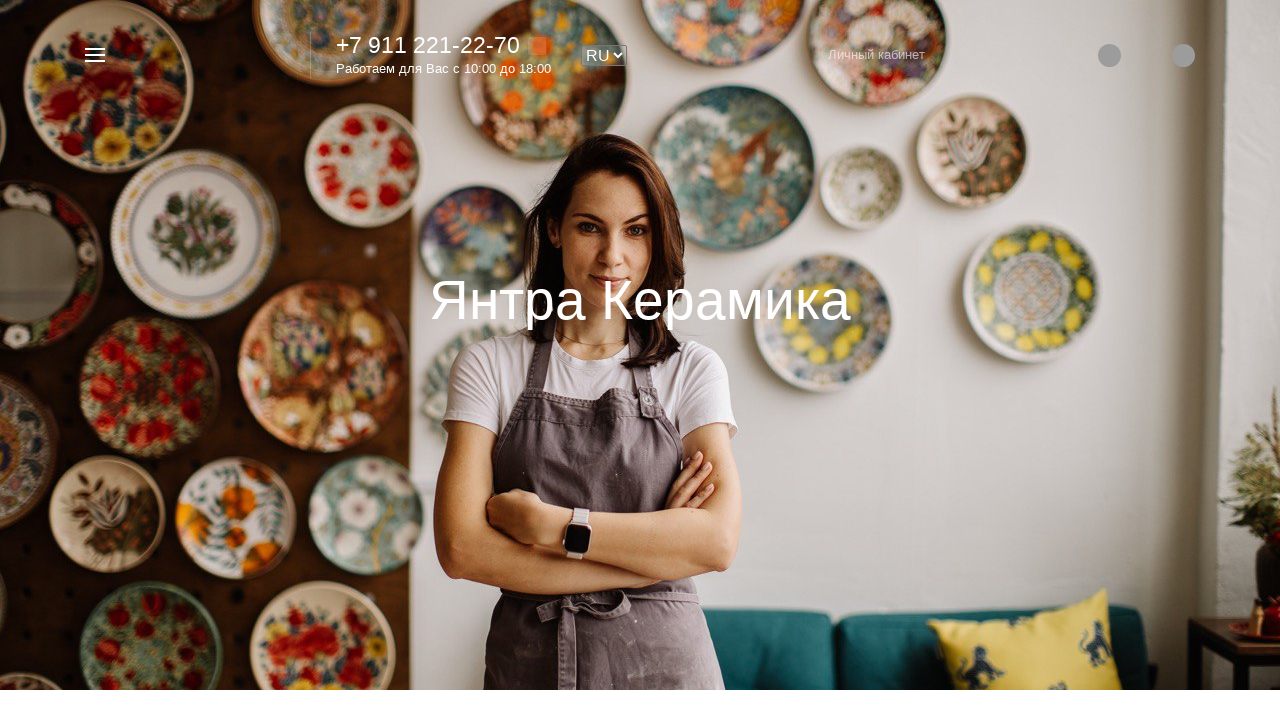

Refreshed the current page
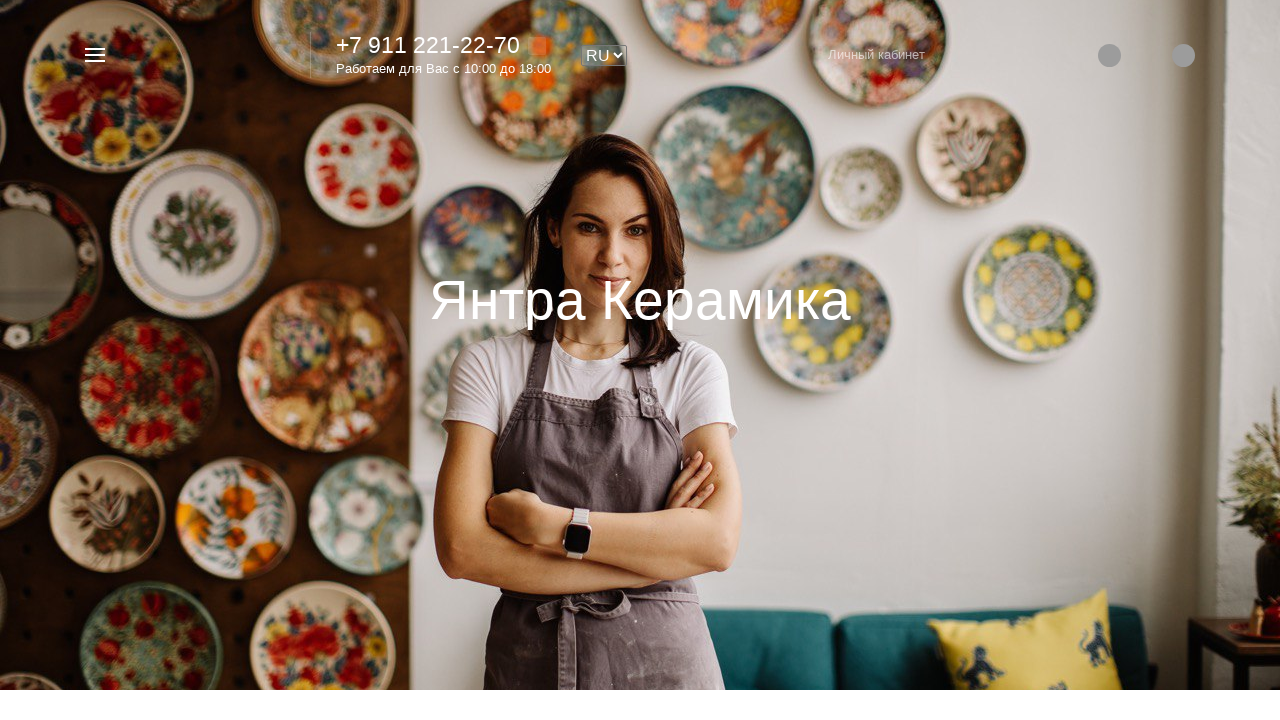

Navigated to contact page
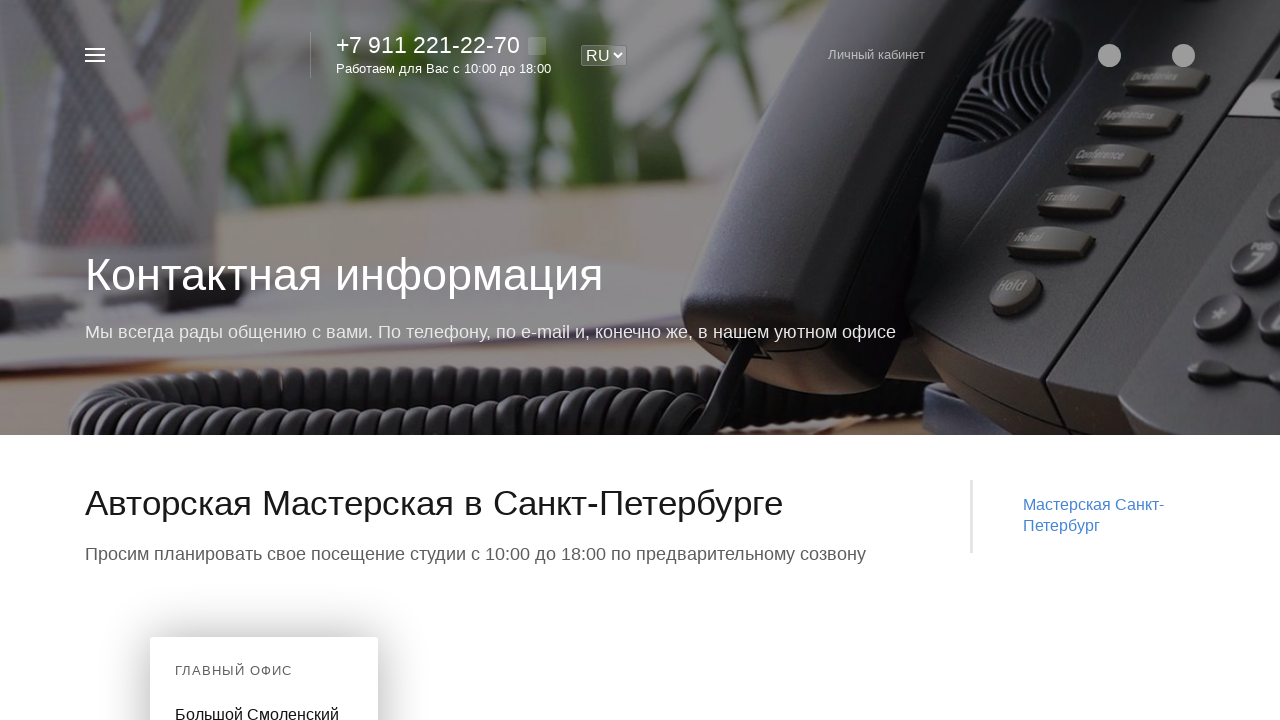

Navigated to catalog plates page
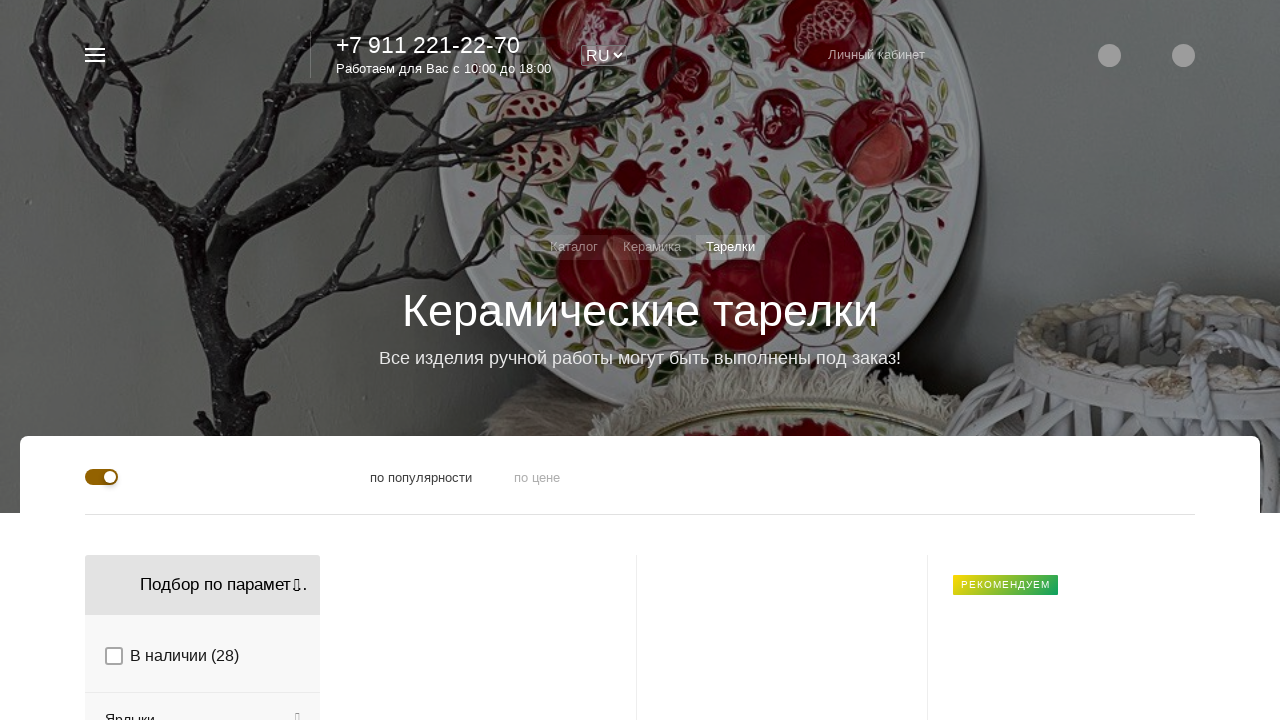

Retrieved page title: Керамические тарелки в подарок, под заказ и в наличии
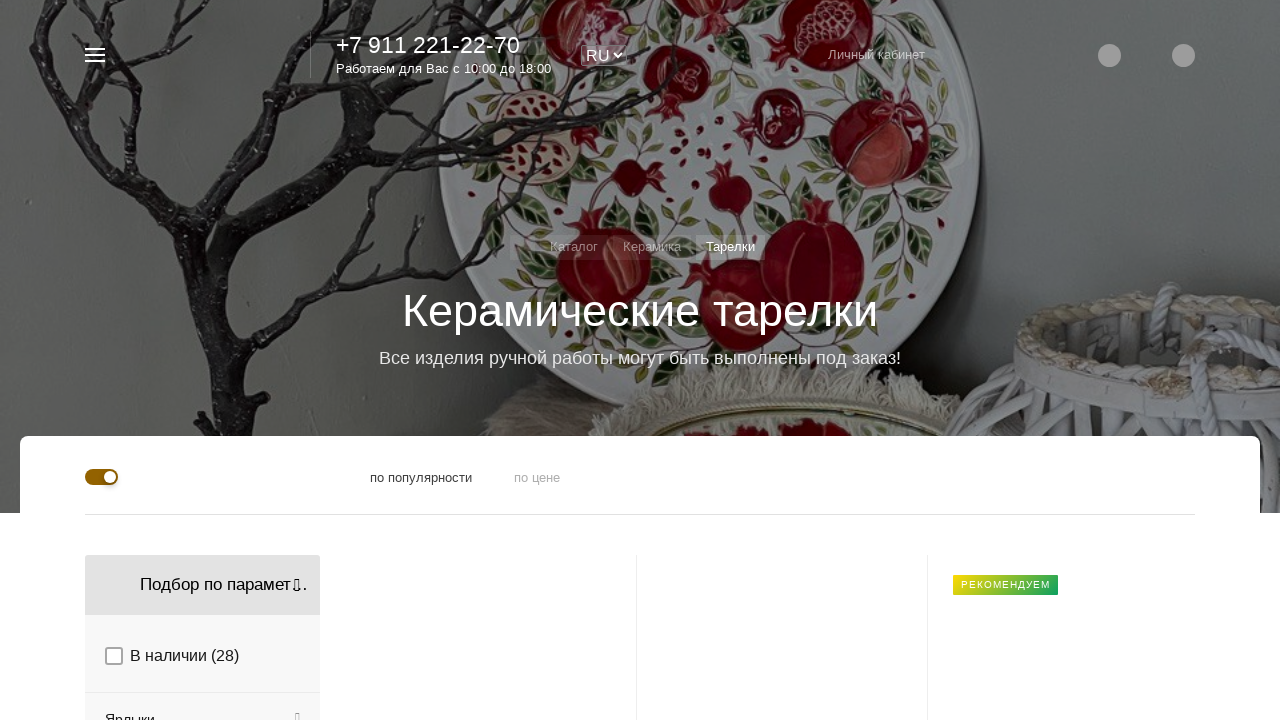

Set viewport size to 1920x1080 (fullscreen simulation)
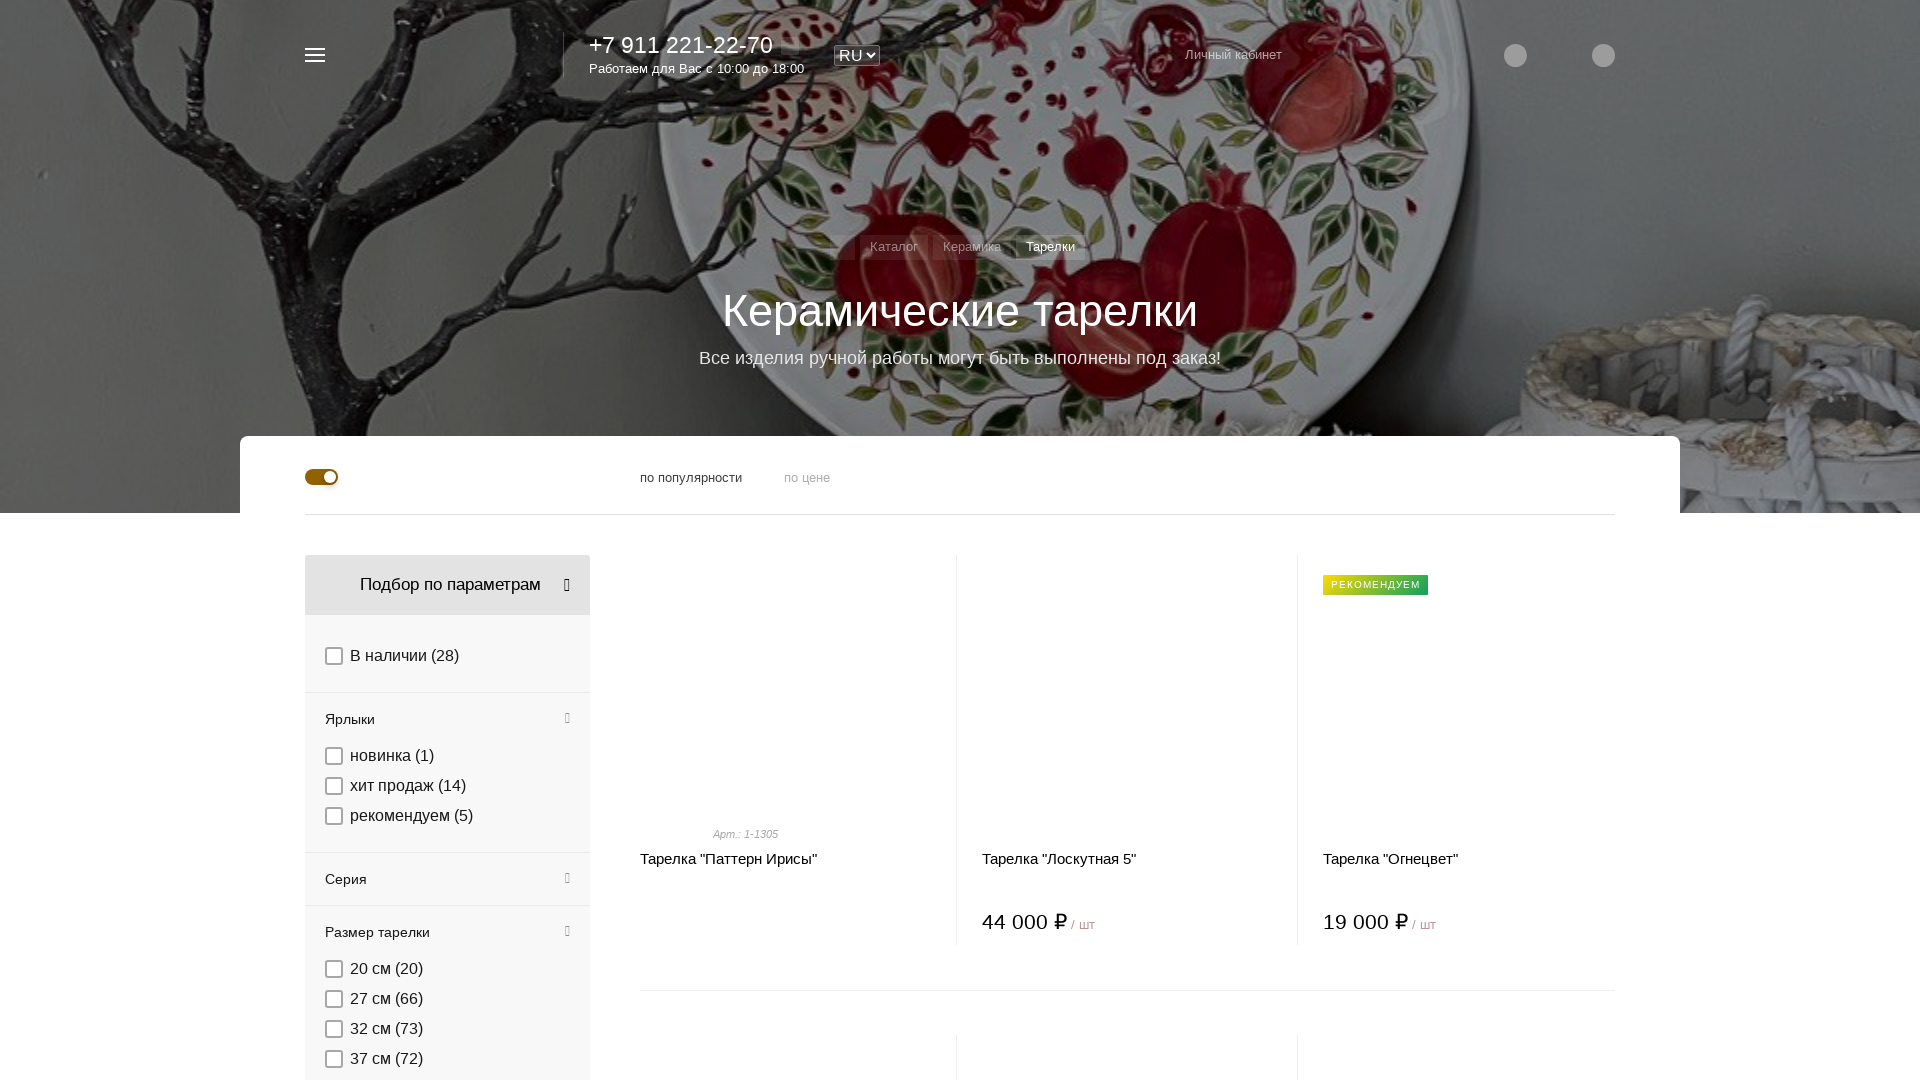

Retrieved viewport size: {'width': 1920, 'height': 1080}
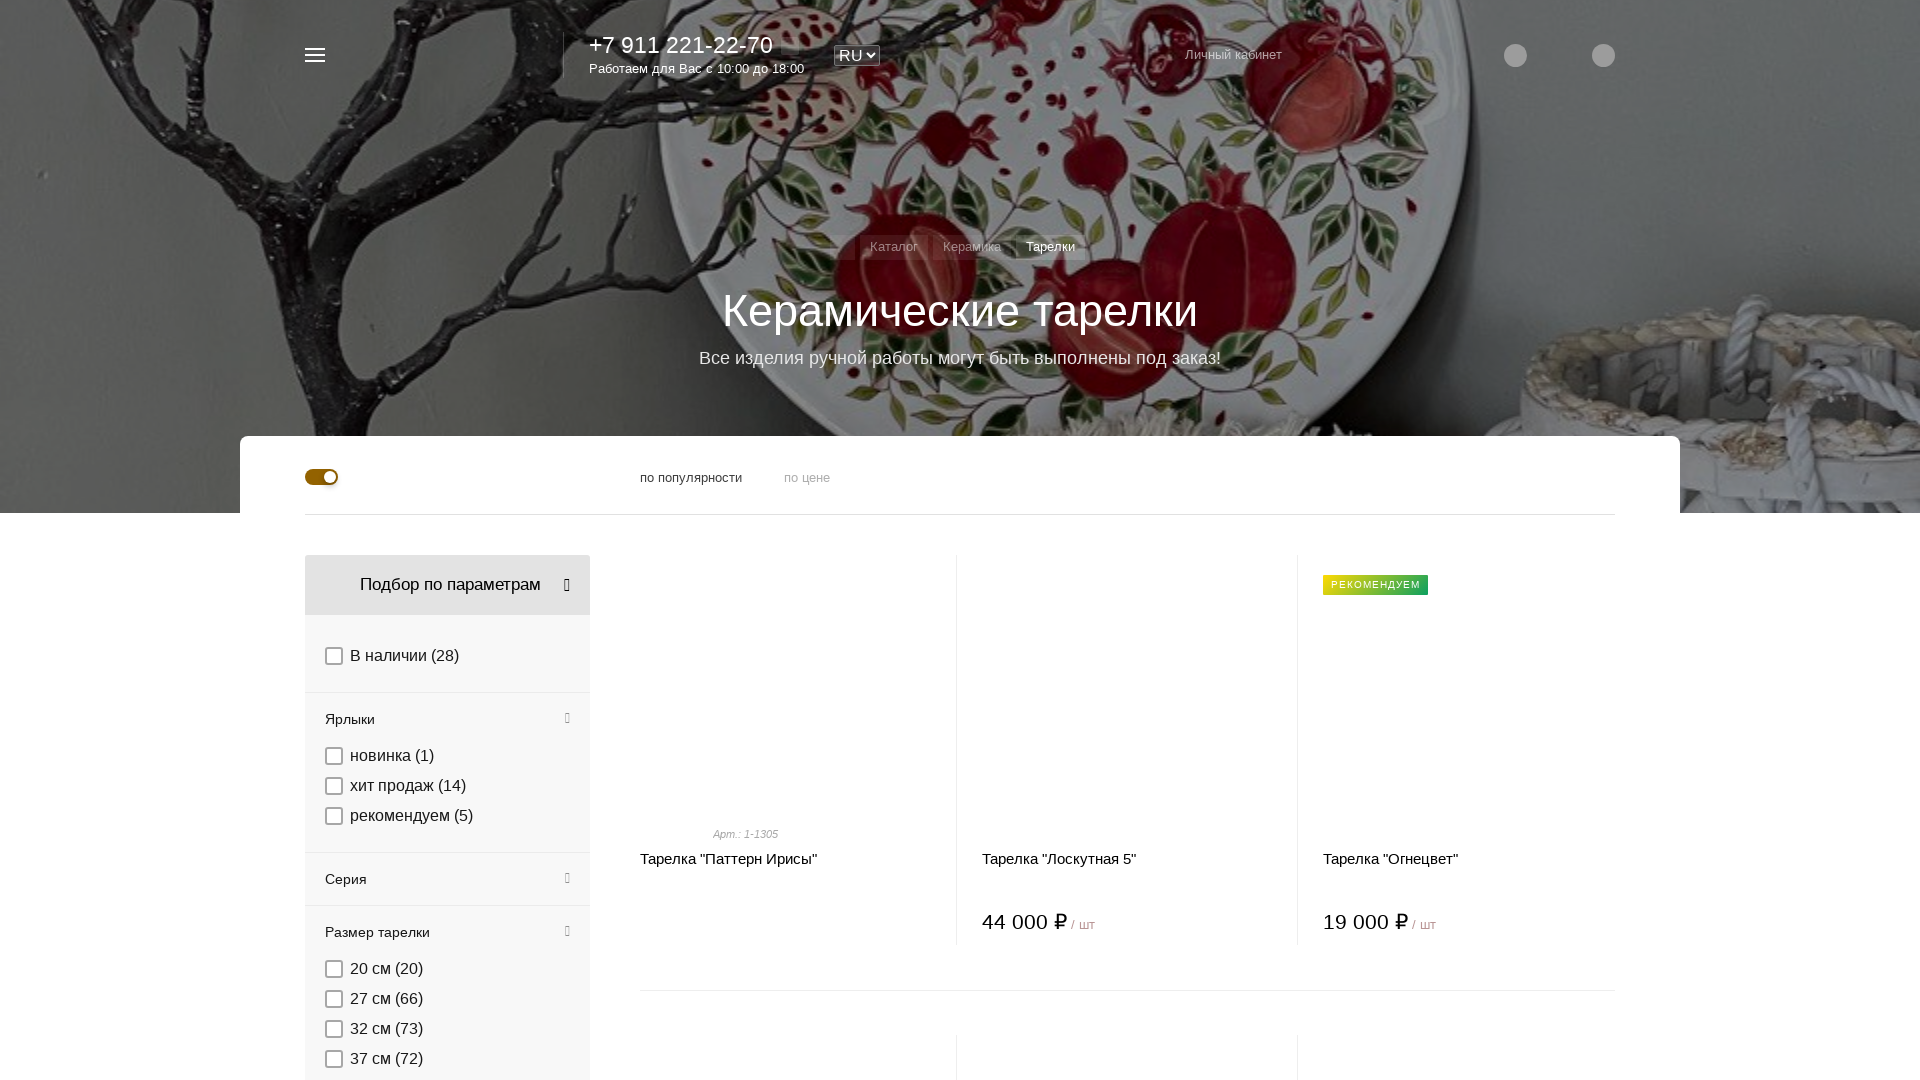

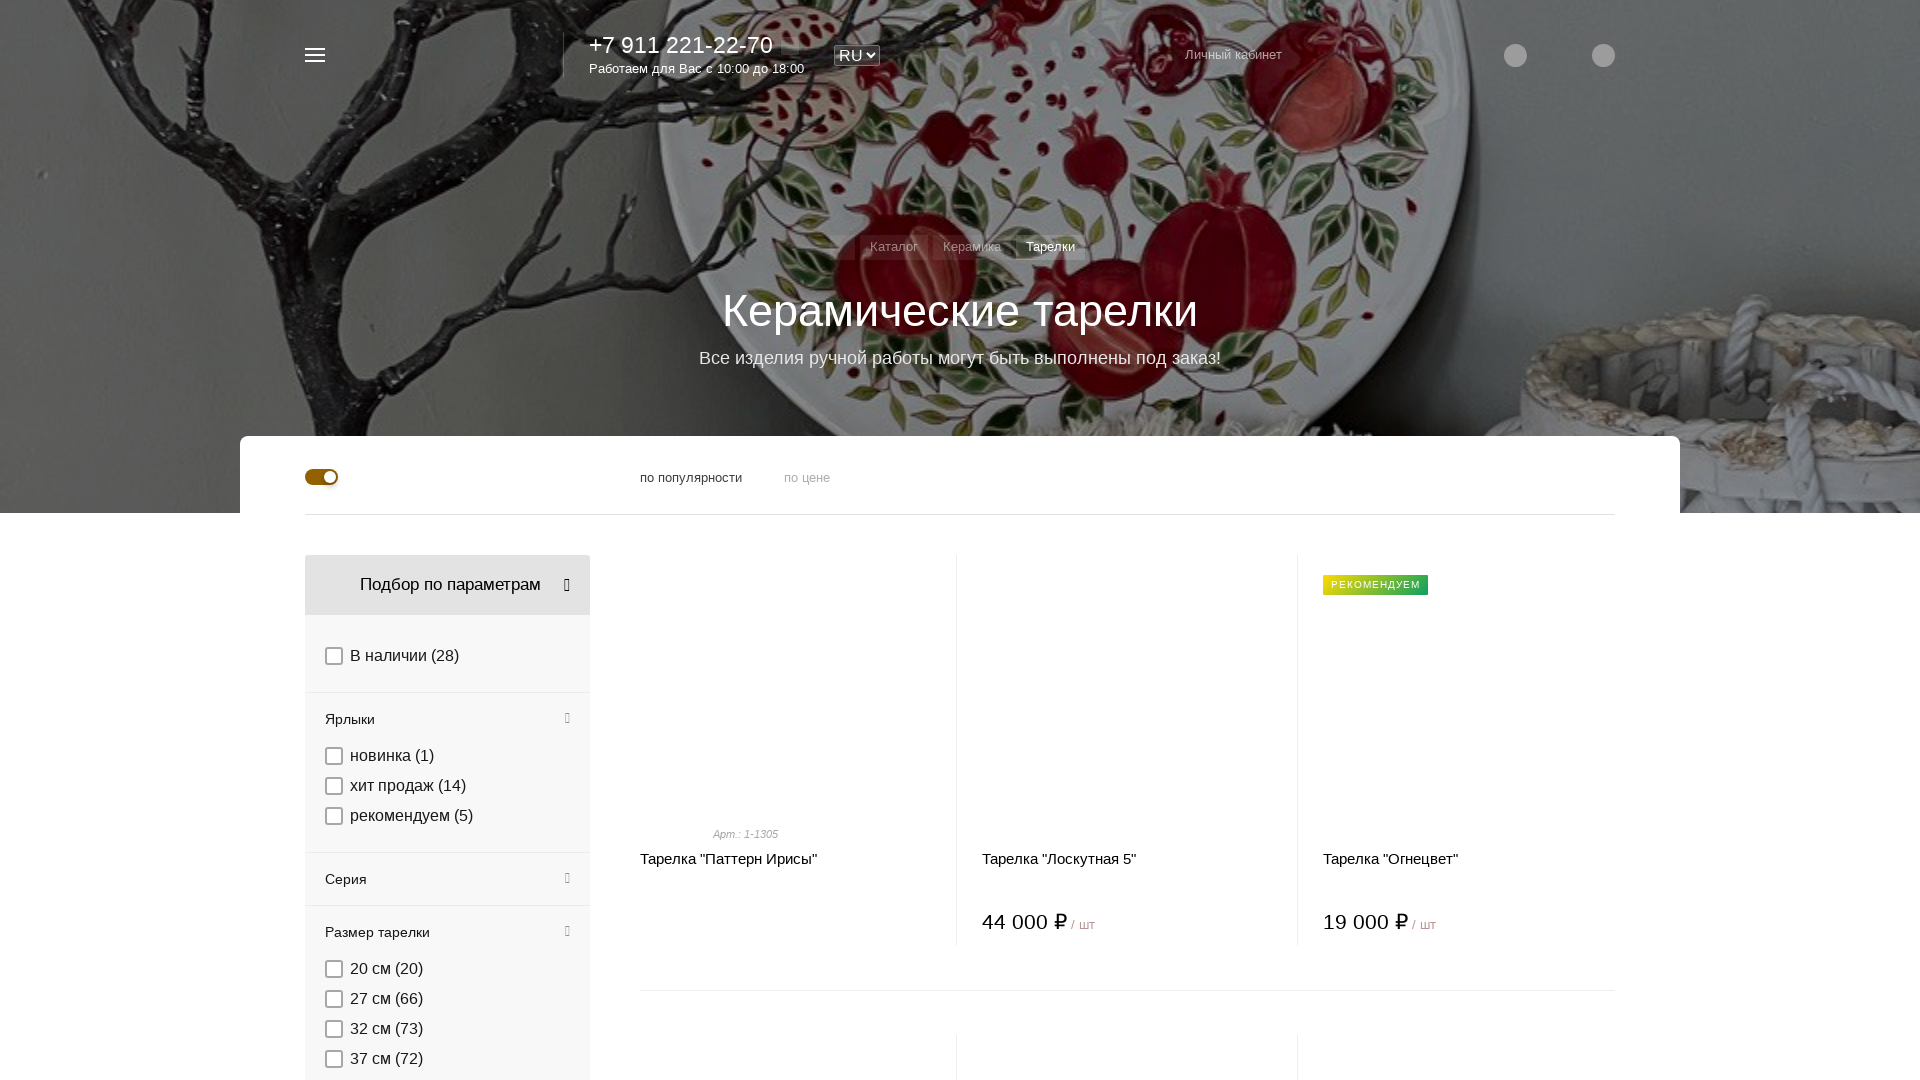